Tests the contact form submission functionality by filling out the contact form and handling the alert confirmation

Starting URL: https://shopdemo.e-junkie.com/

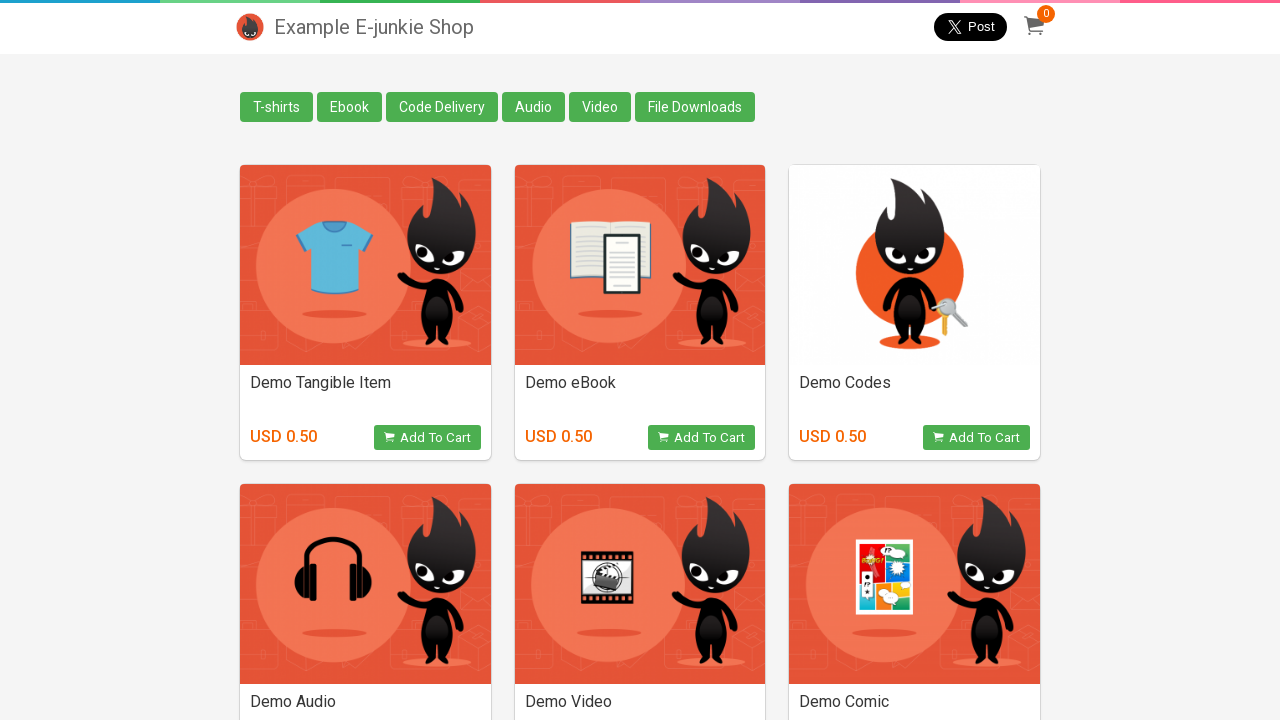

Cleared browser cookies
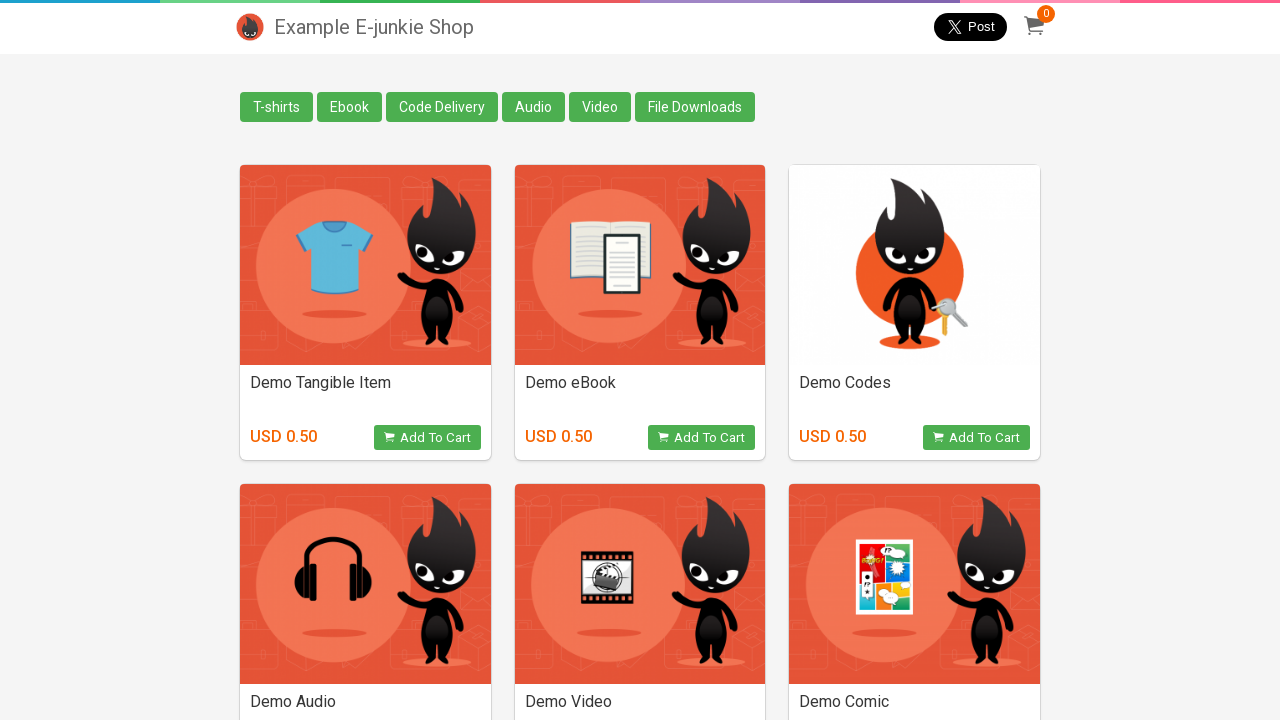

Clicked Contact Us link at (250, 690) on text=Contact Us
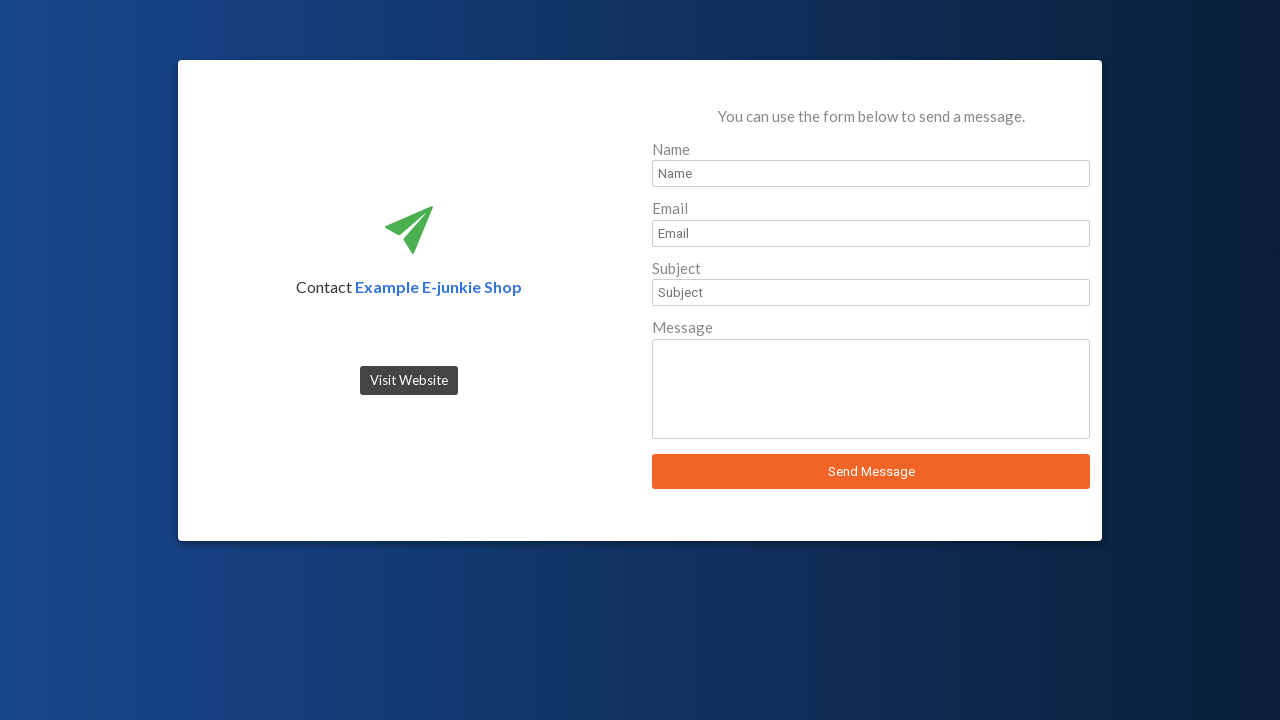

Filled sender name field with 'Group2' on #sender_name
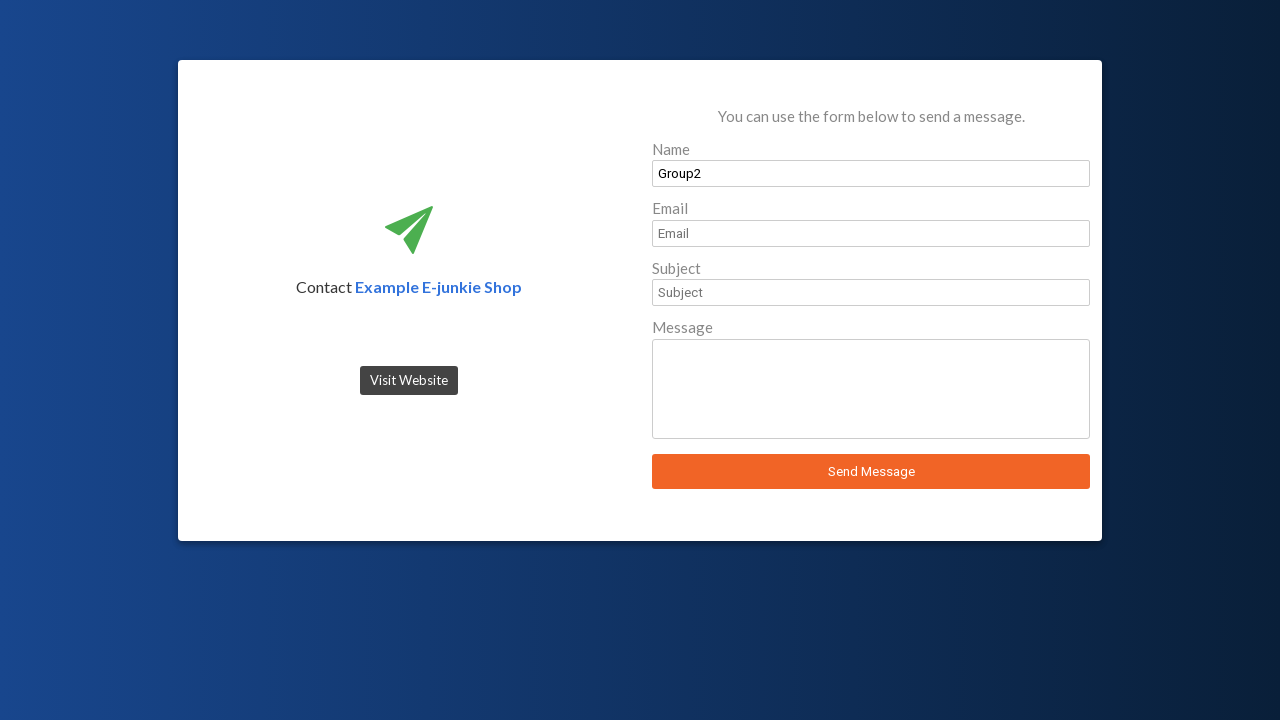

Filled sender email field with 'group2@gmail.com' on #sender_email
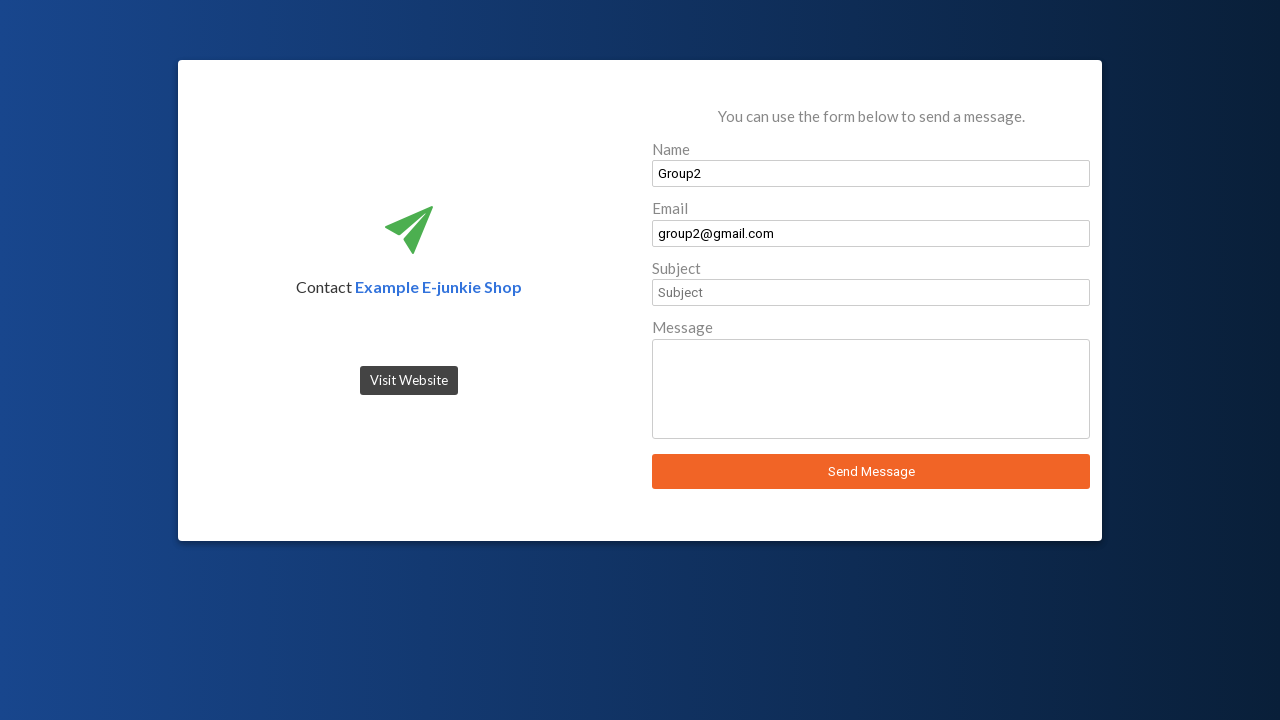

Filled subject field with 'Selenium Project 2!!' on [name='sender_subject']
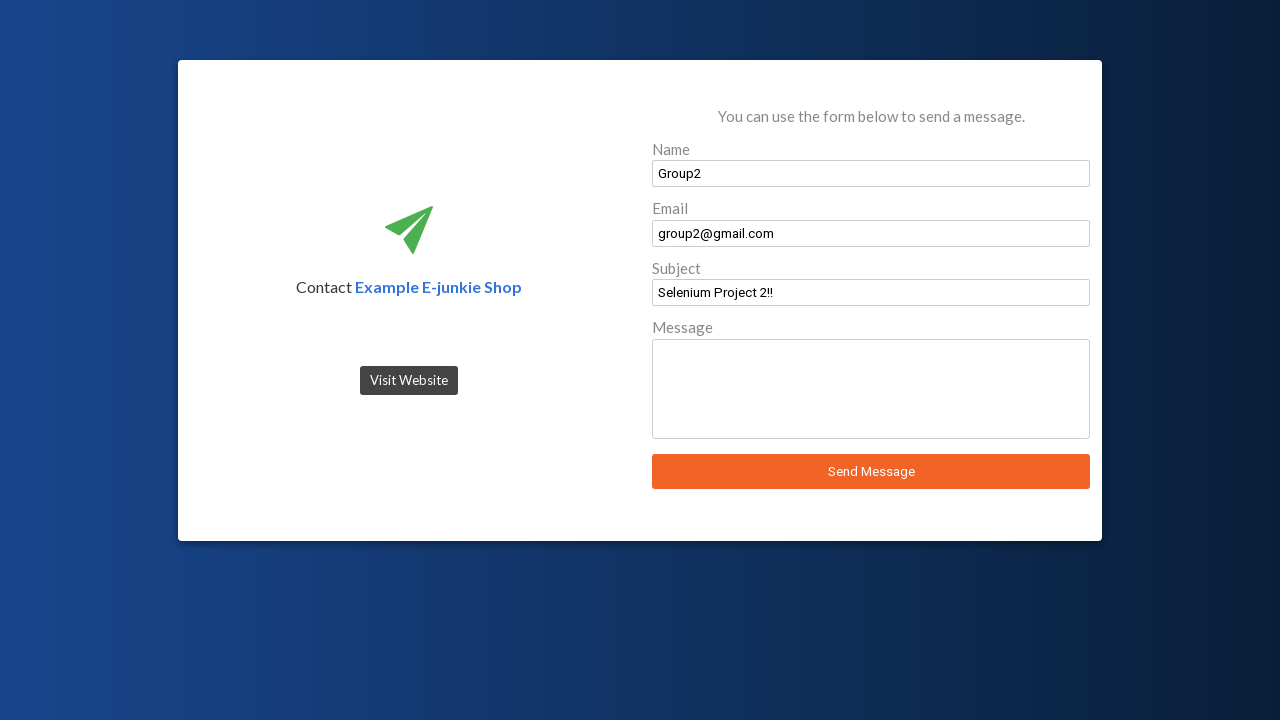

Filled message field with 'A bit hard one !!' on #sender_message
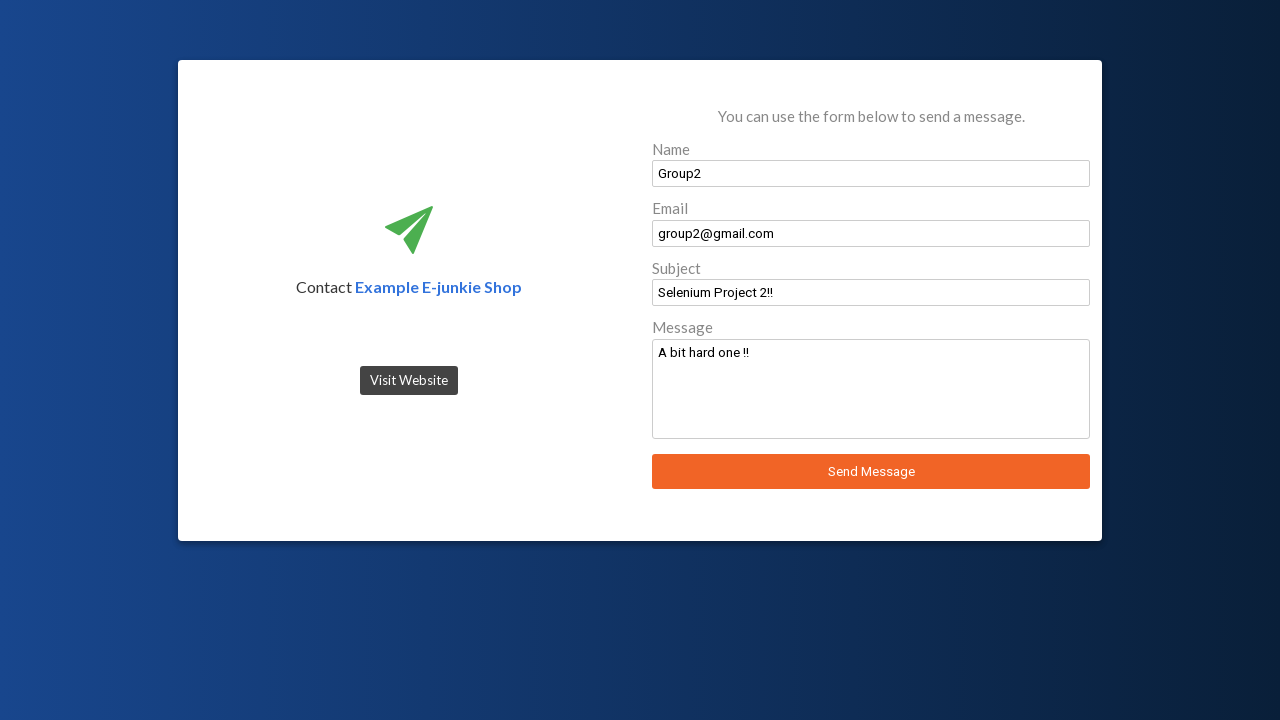

Clicked send message button to submit contact form at (871, 472) on #send_message_button
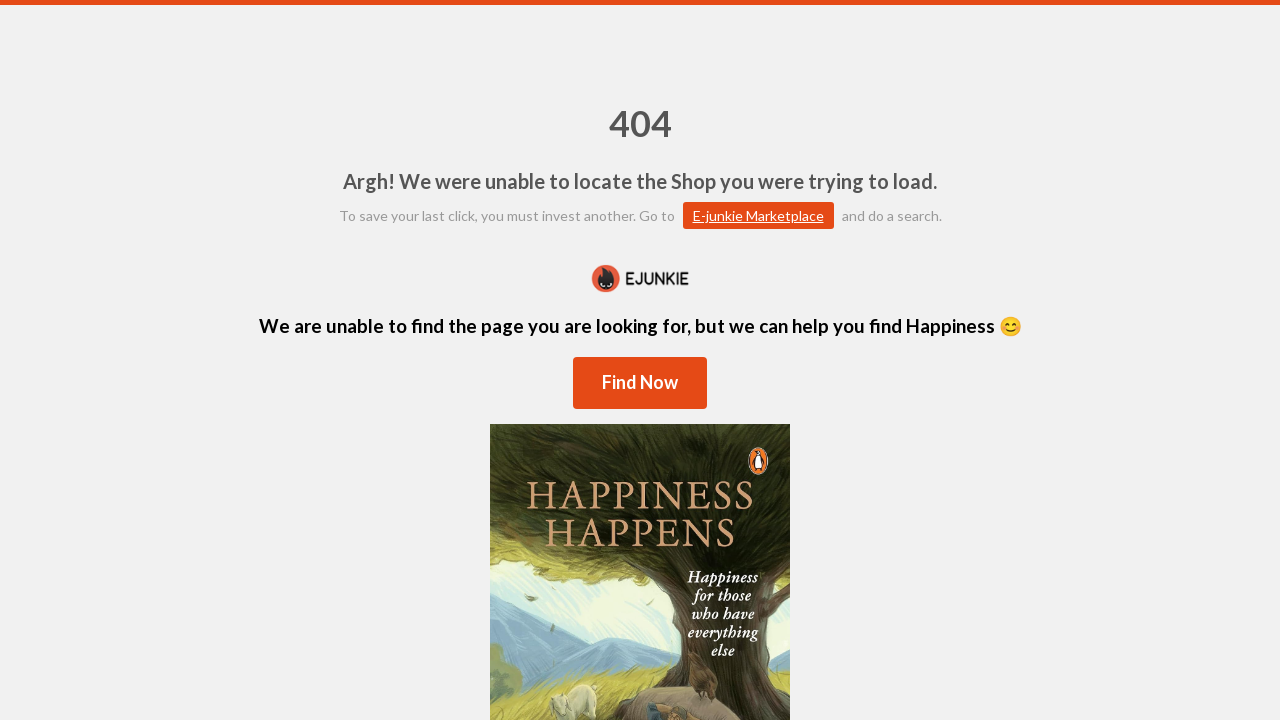

Set up dialog handler to accept alert confirmation
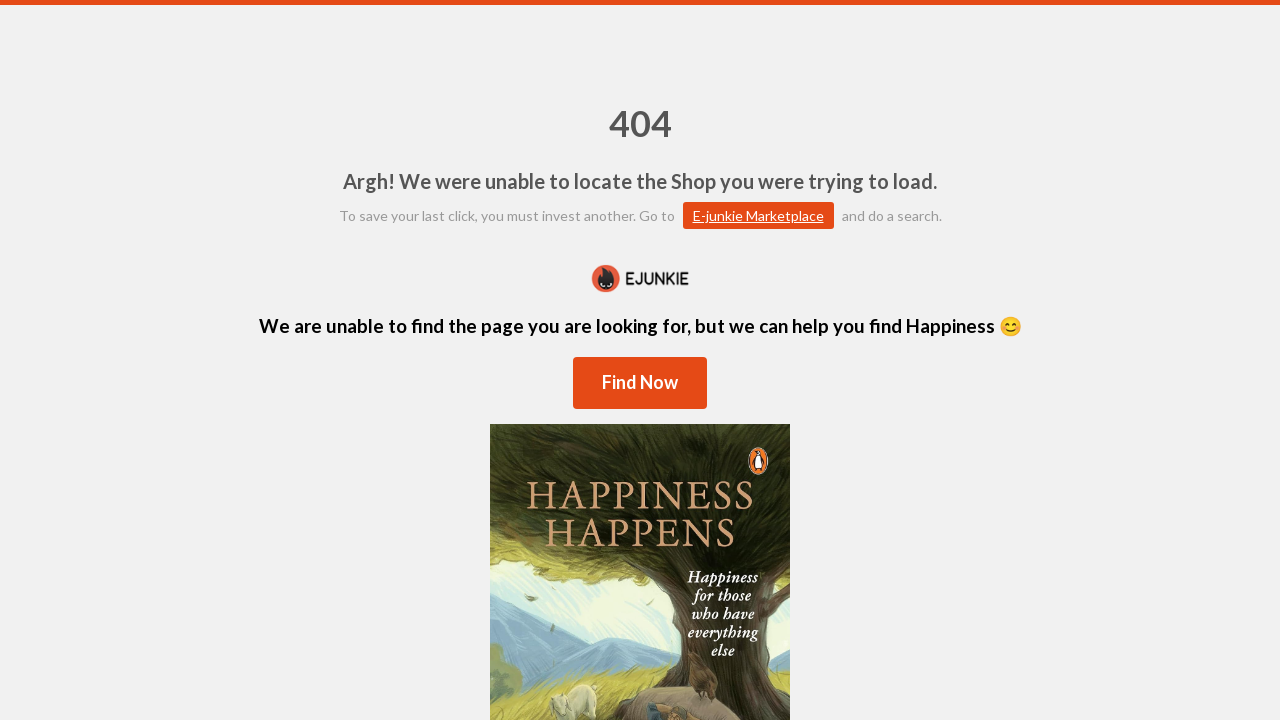

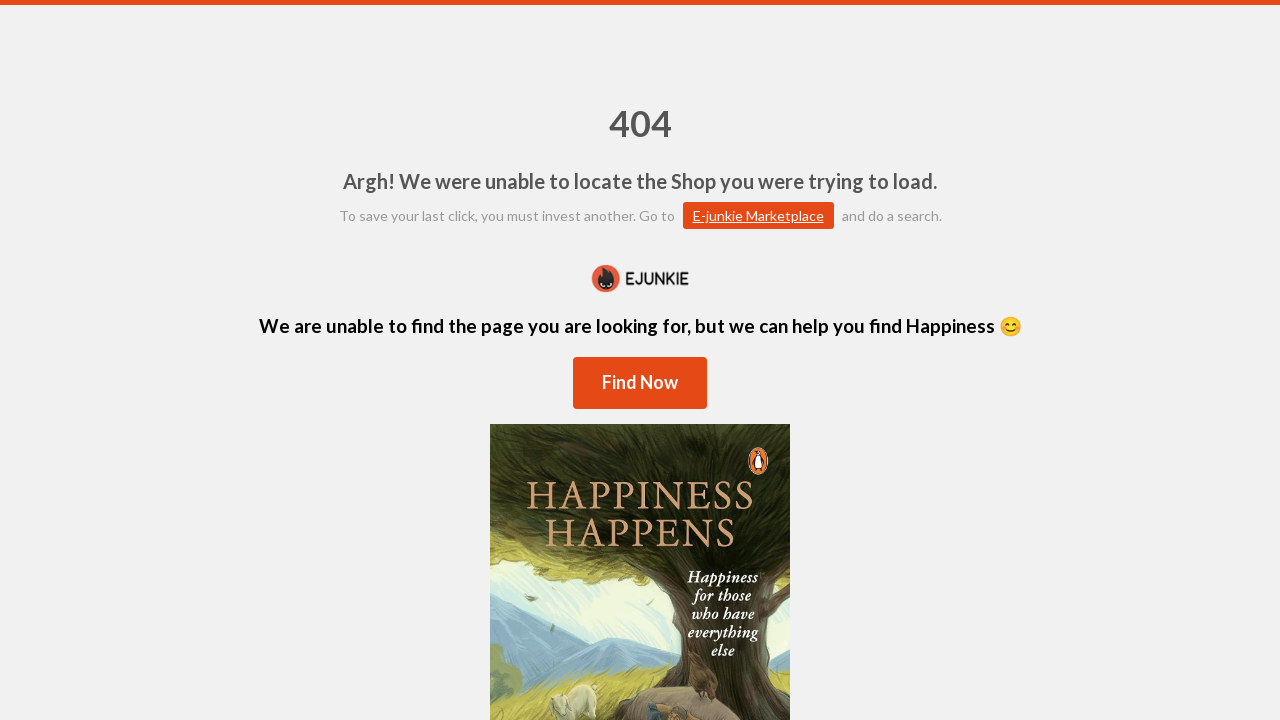